Tests that new todo items are appended to the bottom of the list by creating 3 items and verifying the count.

Starting URL: https://demo.playwright.dev/todomvc

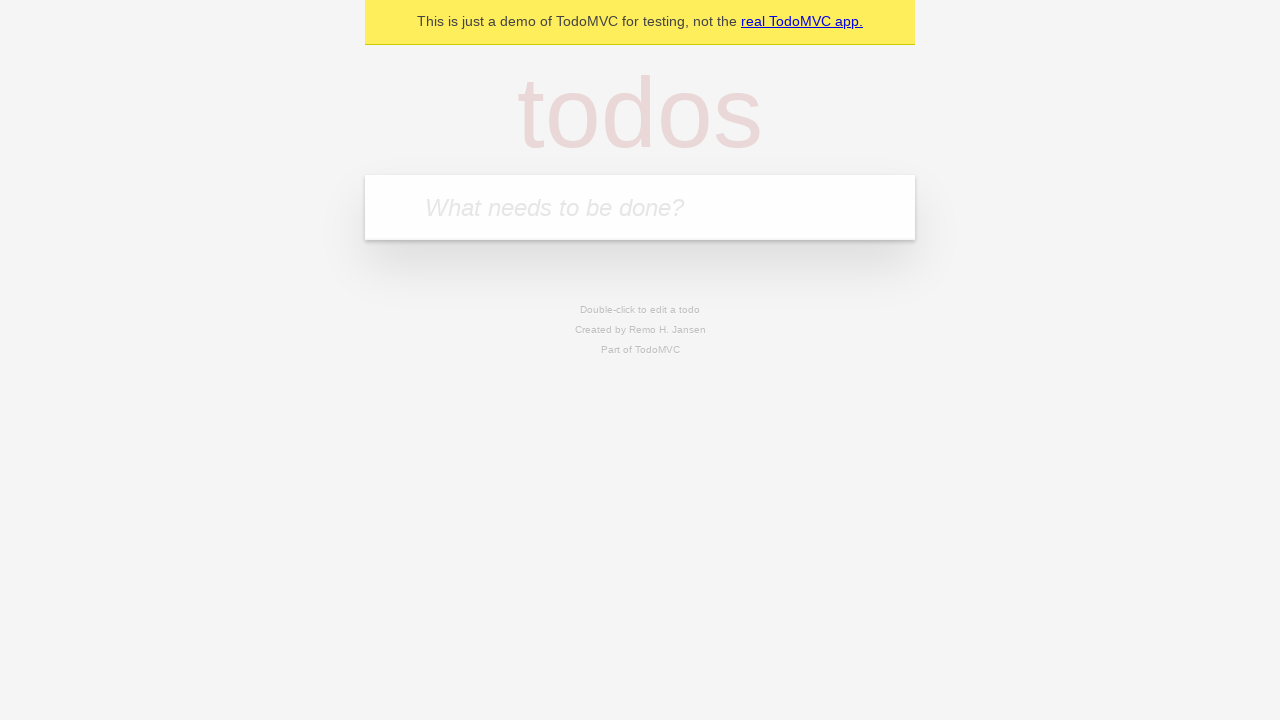

Located the 'What needs to be done?' input field
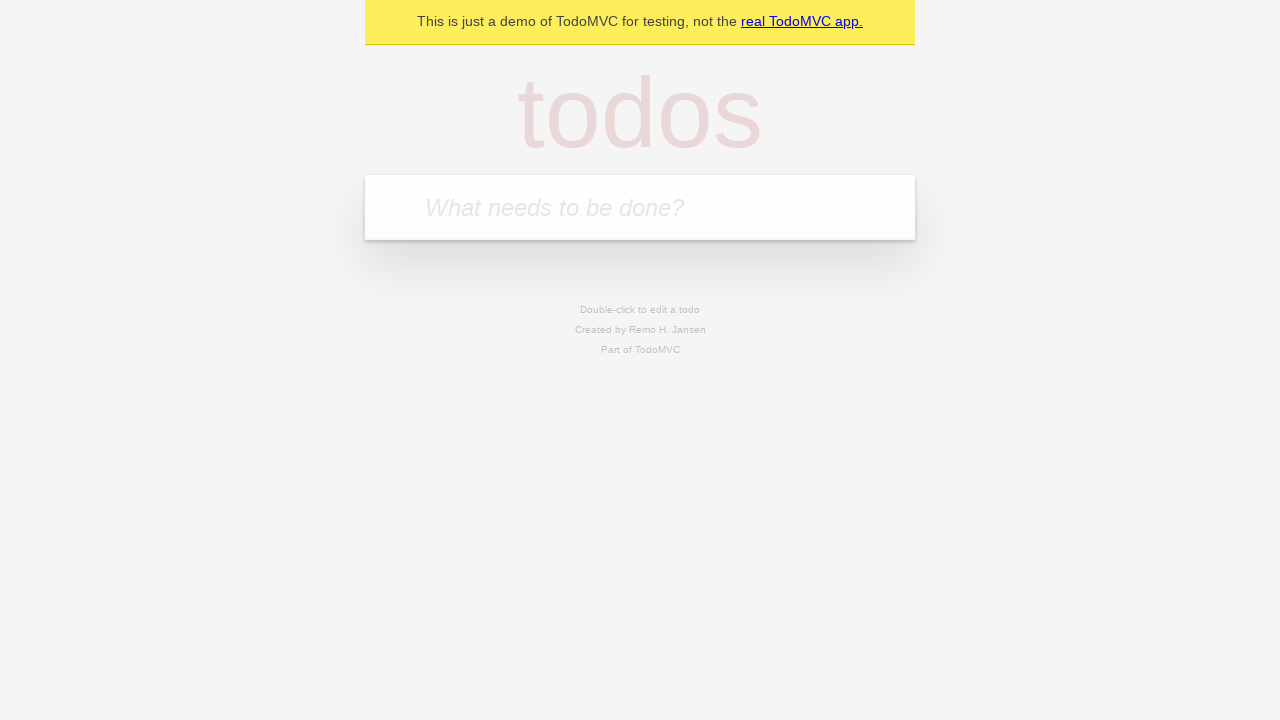

Filled todo input with 'buy some cheese' on internal:attr=[placeholder="What needs to be done?"i]
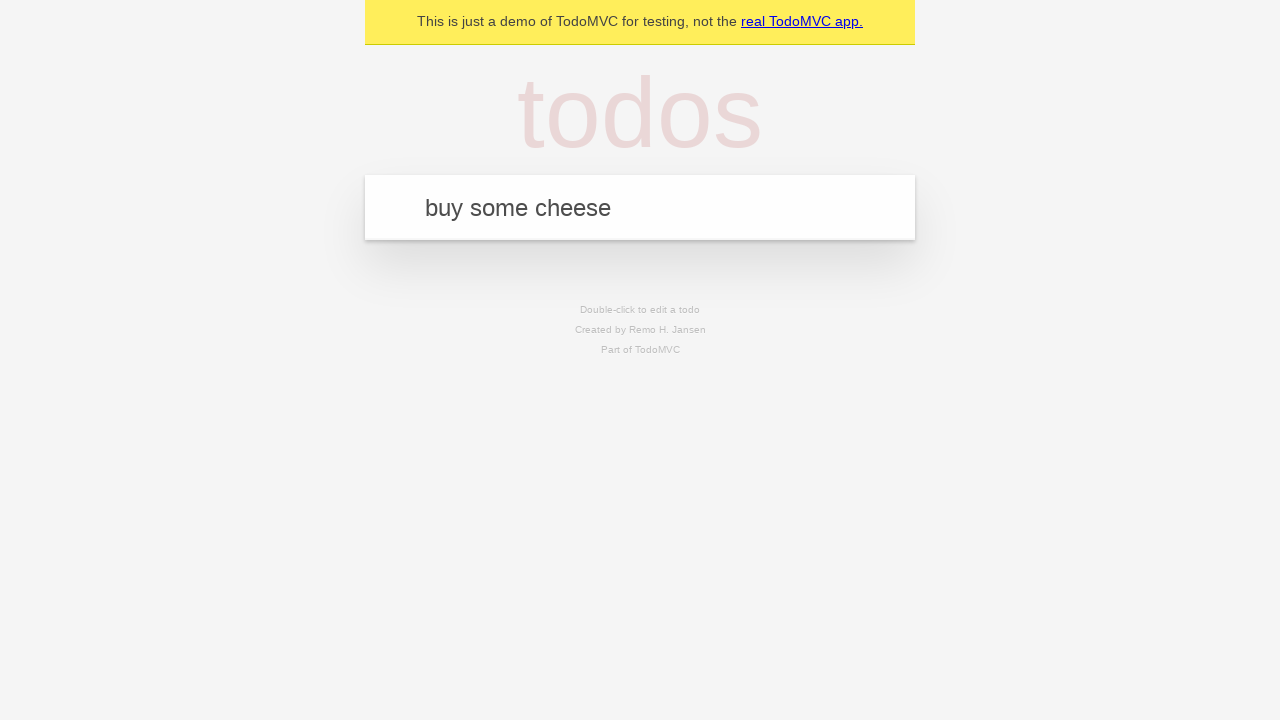

Pressed Enter to add todo item 'buy some cheese' on internal:attr=[placeholder="What needs to be done?"i]
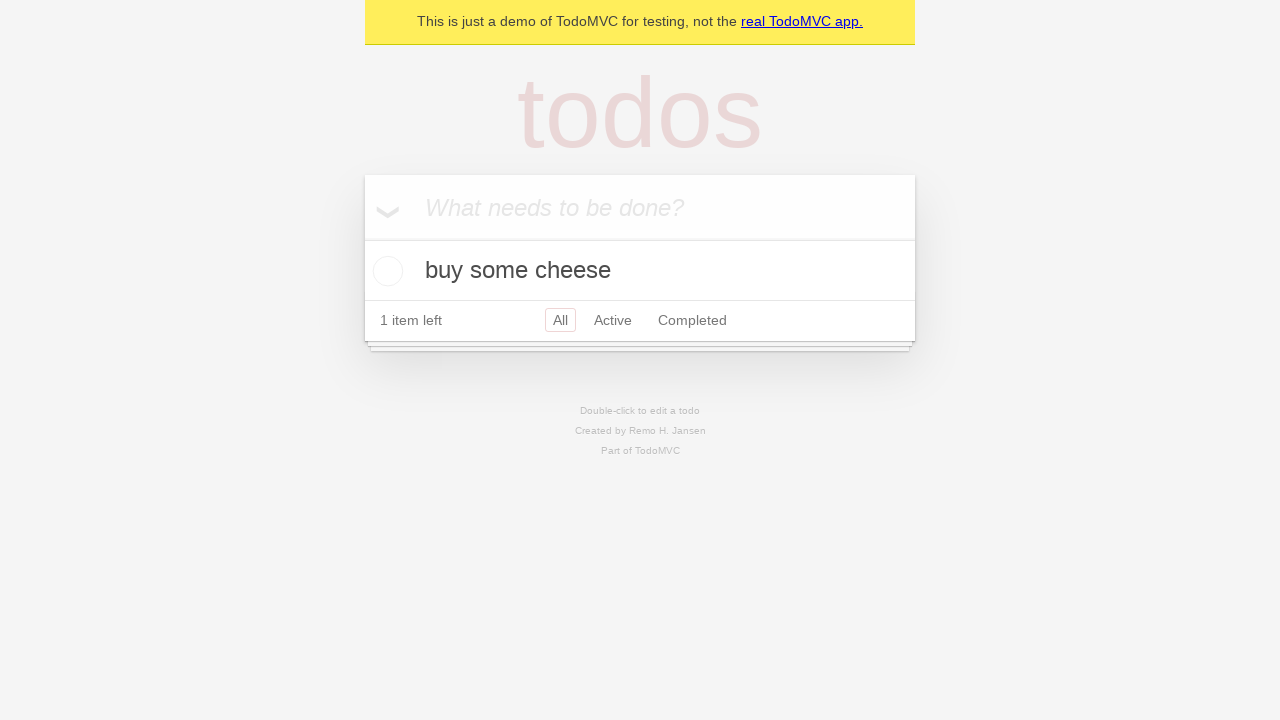

Filled todo input with 'feed the cat' on internal:attr=[placeholder="What needs to be done?"i]
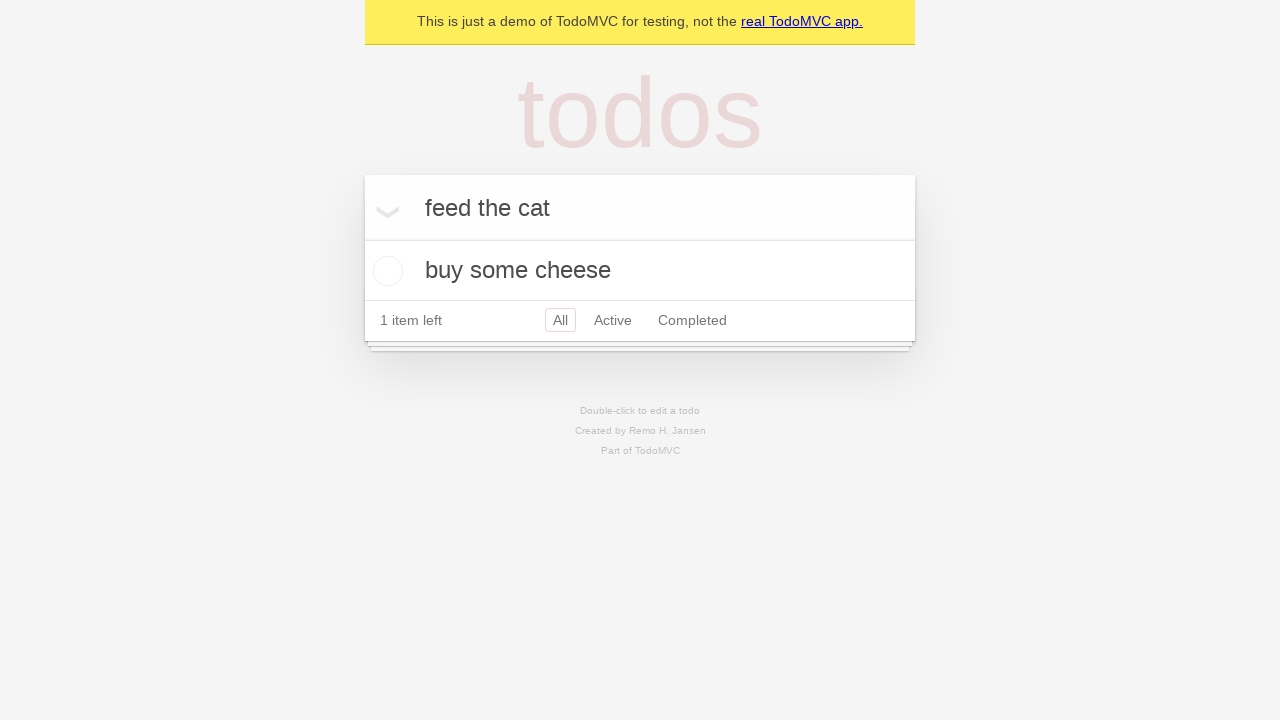

Pressed Enter to add todo item 'feed the cat' on internal:attr=[placeholder="What needs to be done?"i]
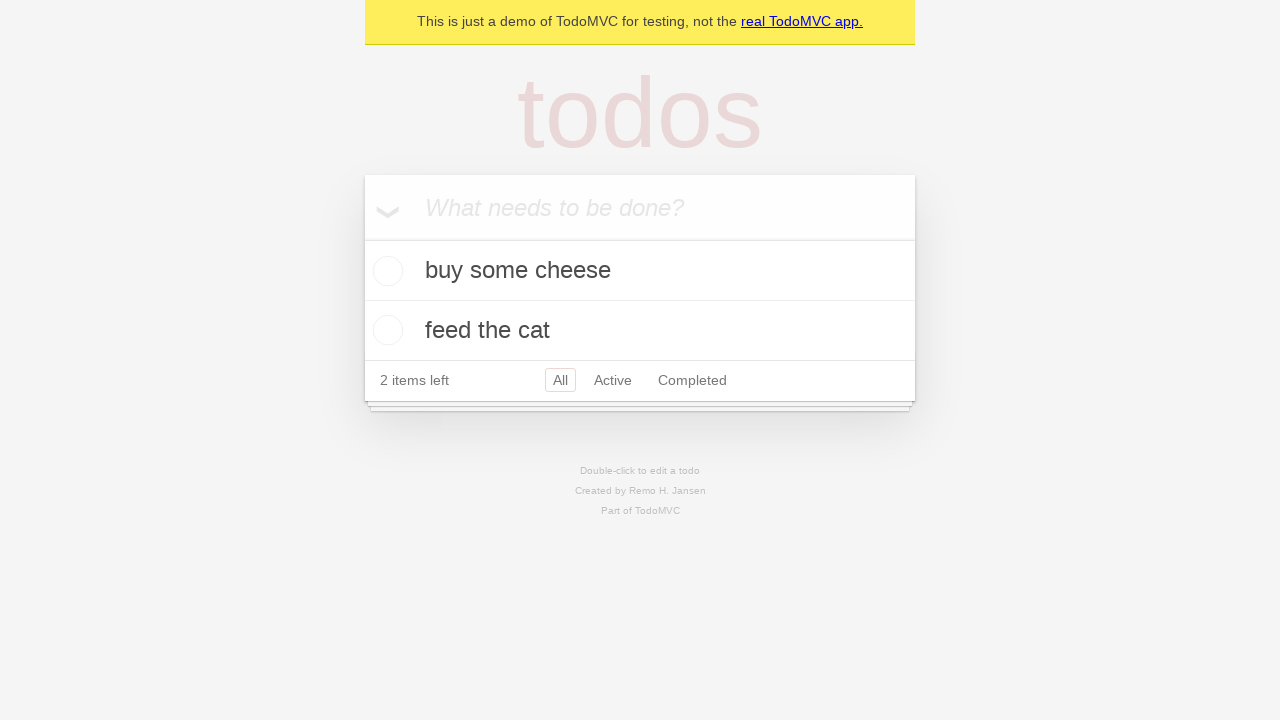

Filled todo input with 'book a doctors appointment' on internal:attr=[placeholder="What needs to be done?"i]
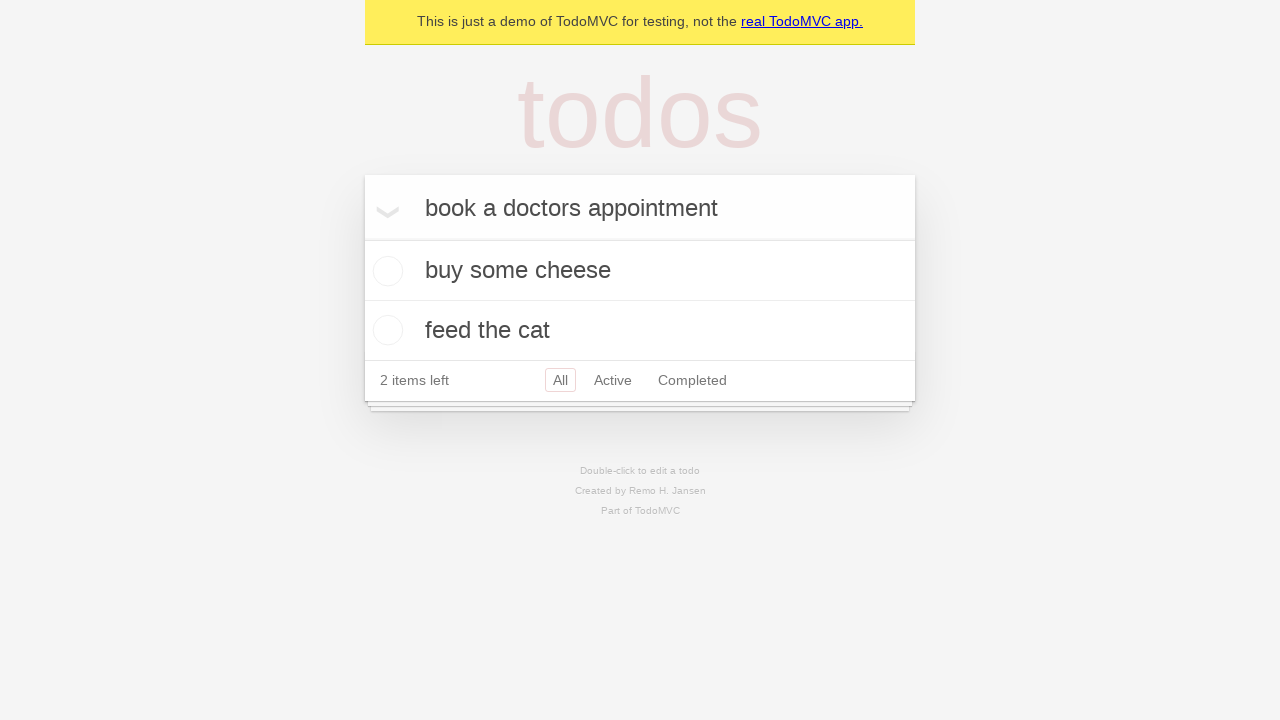

Pressed Enter to add todo item 'book a doctors appointment' on internal:attr=[placeholder="What needs to be done?"i]
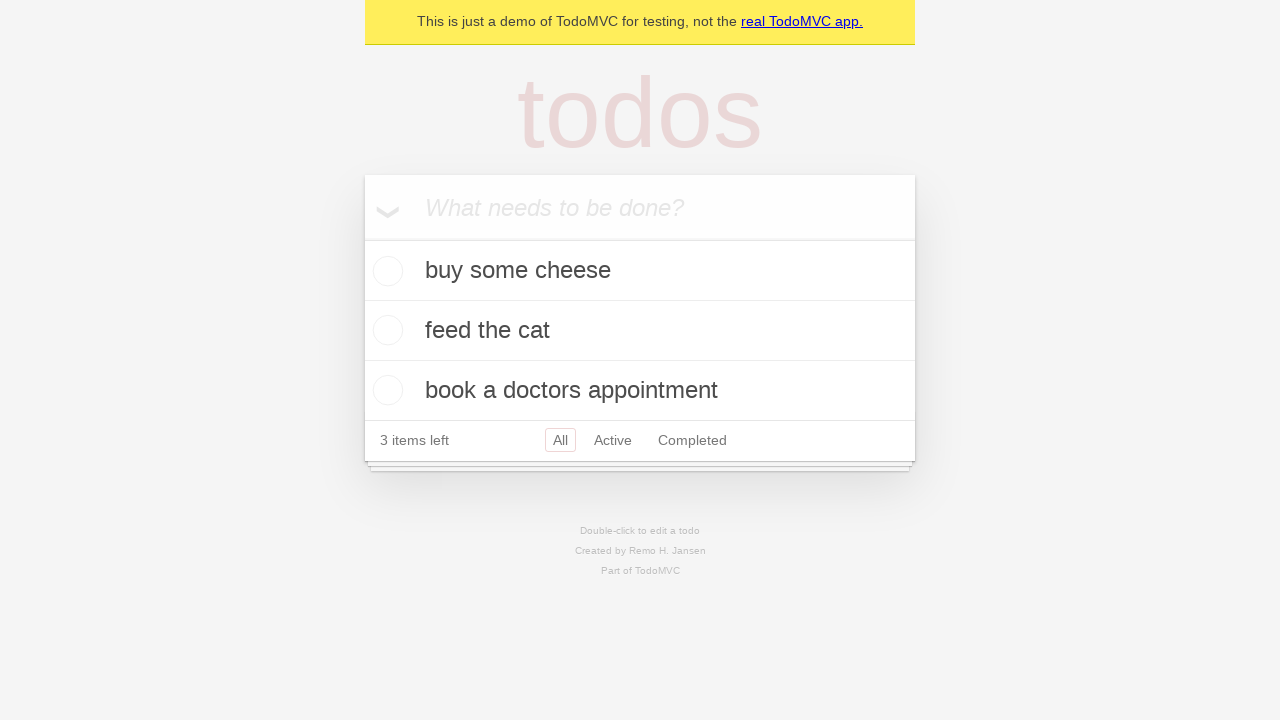

Verified '3 items left' text is visible - all 3 items successfully added to the list
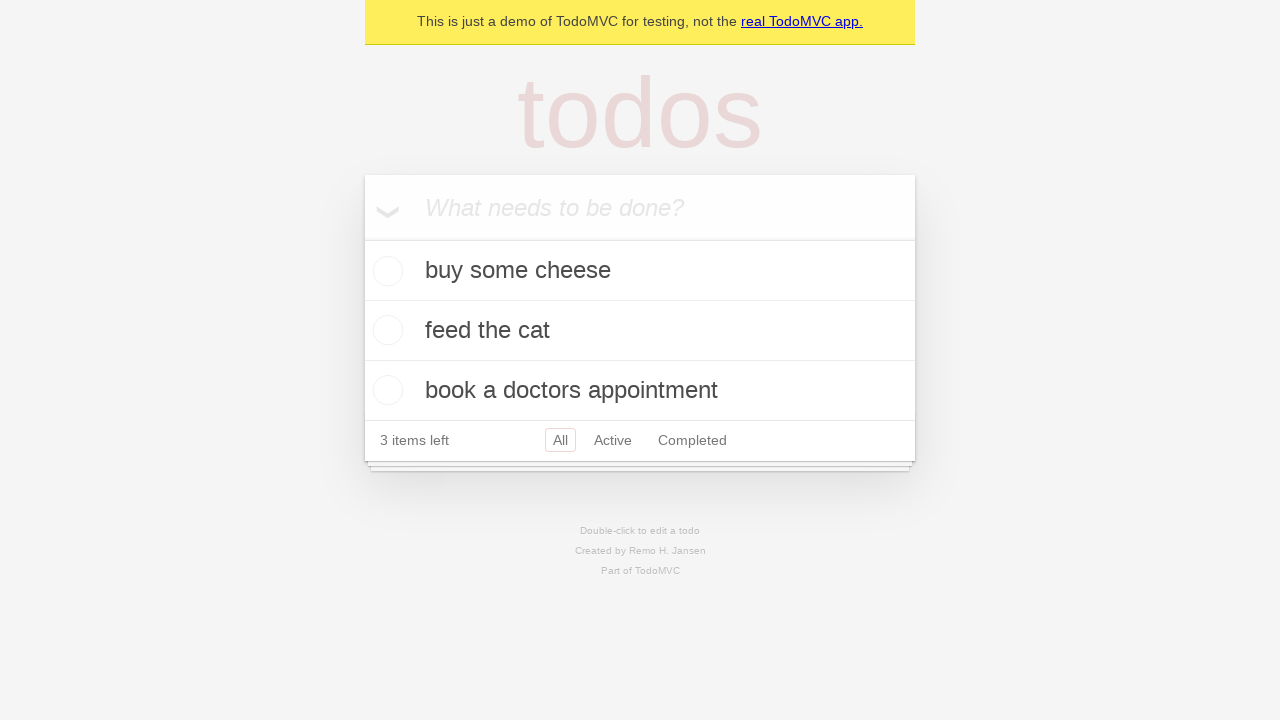

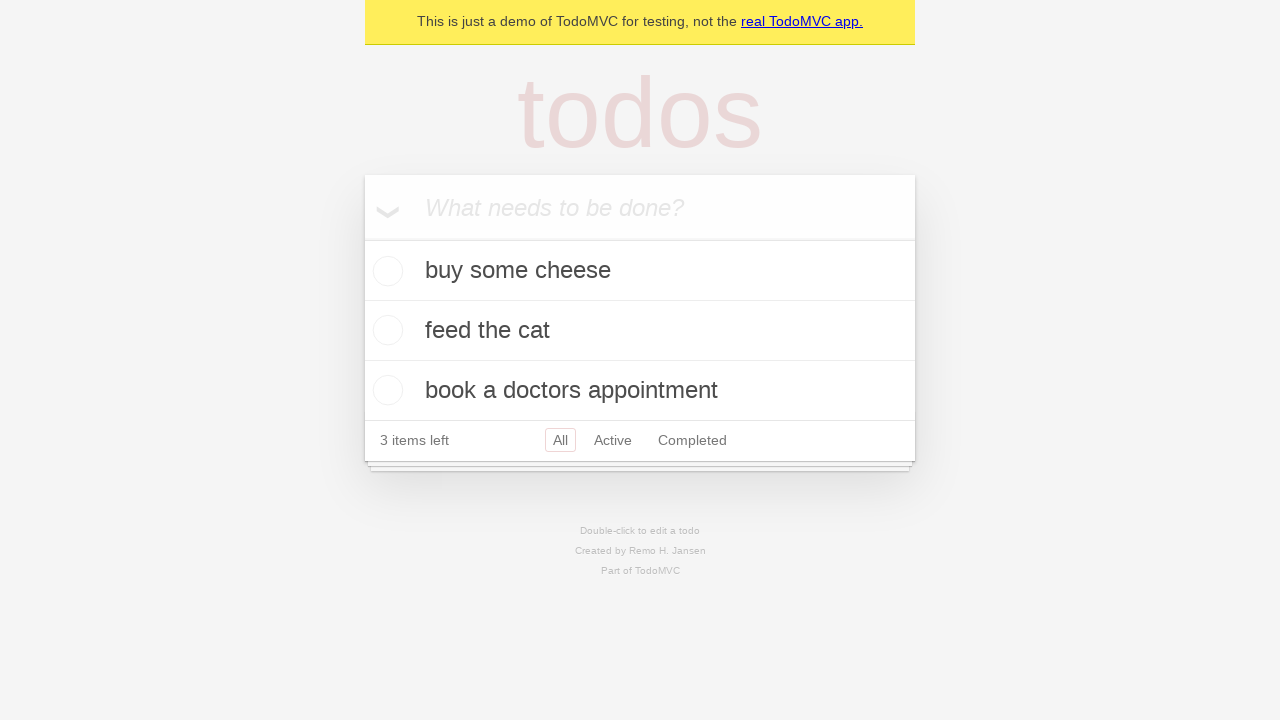